Tests that the Krushi Store website loads correctly by navigating to the homepage and verifying the URL matches the expected value.

Starting URL: https://www.krushistore.com/

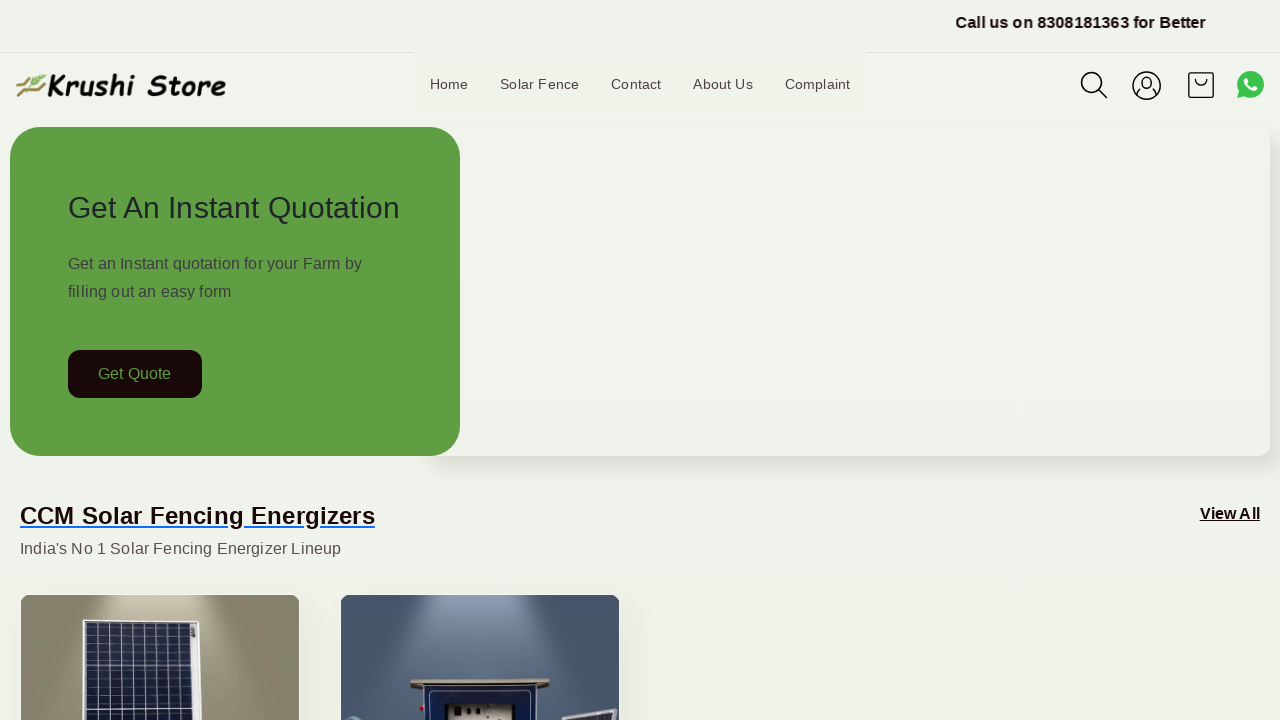

Waited for page to reach domcontentloaded state
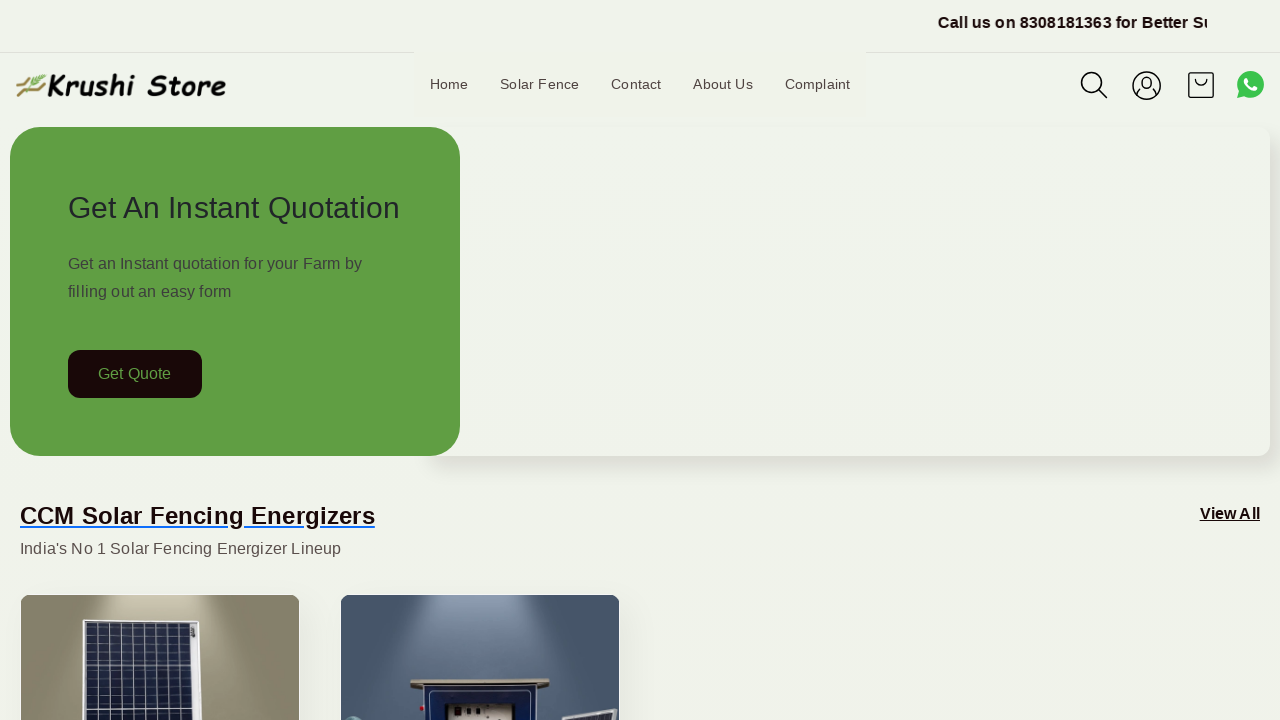

Retrieved current page URL
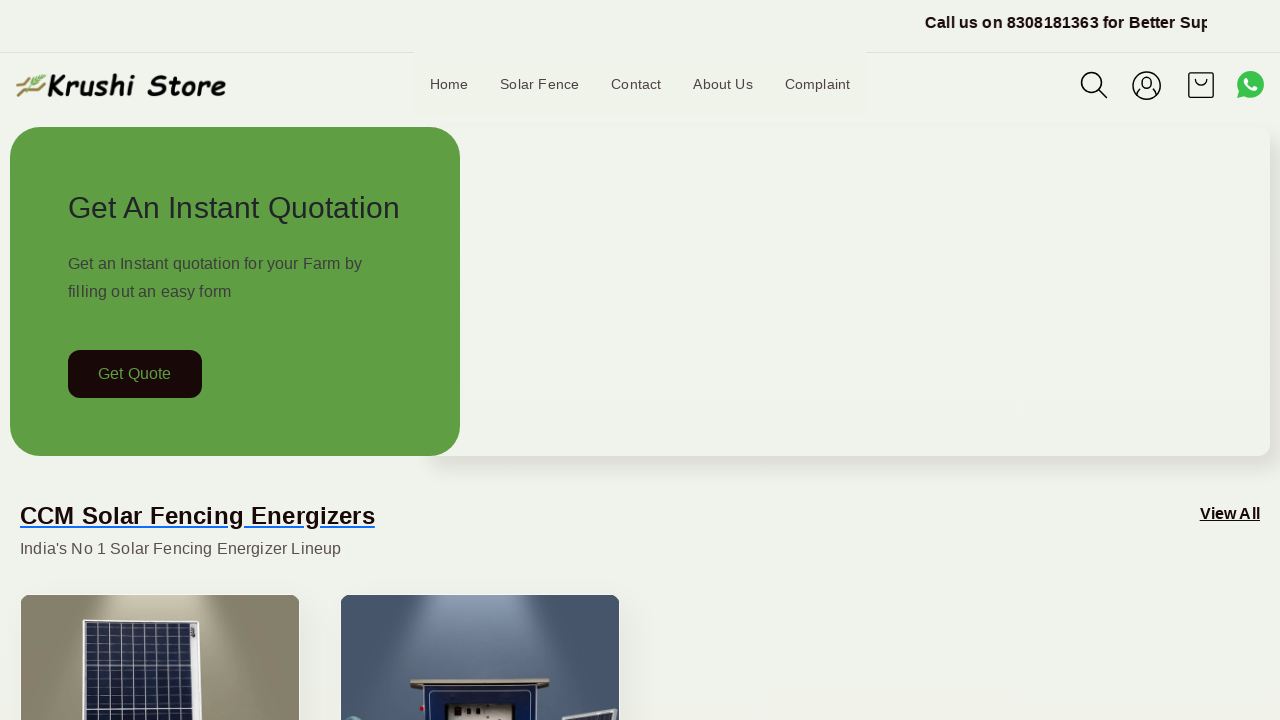

Verified current URL matches expected homepage URL 'https://www.krushistore.com/'
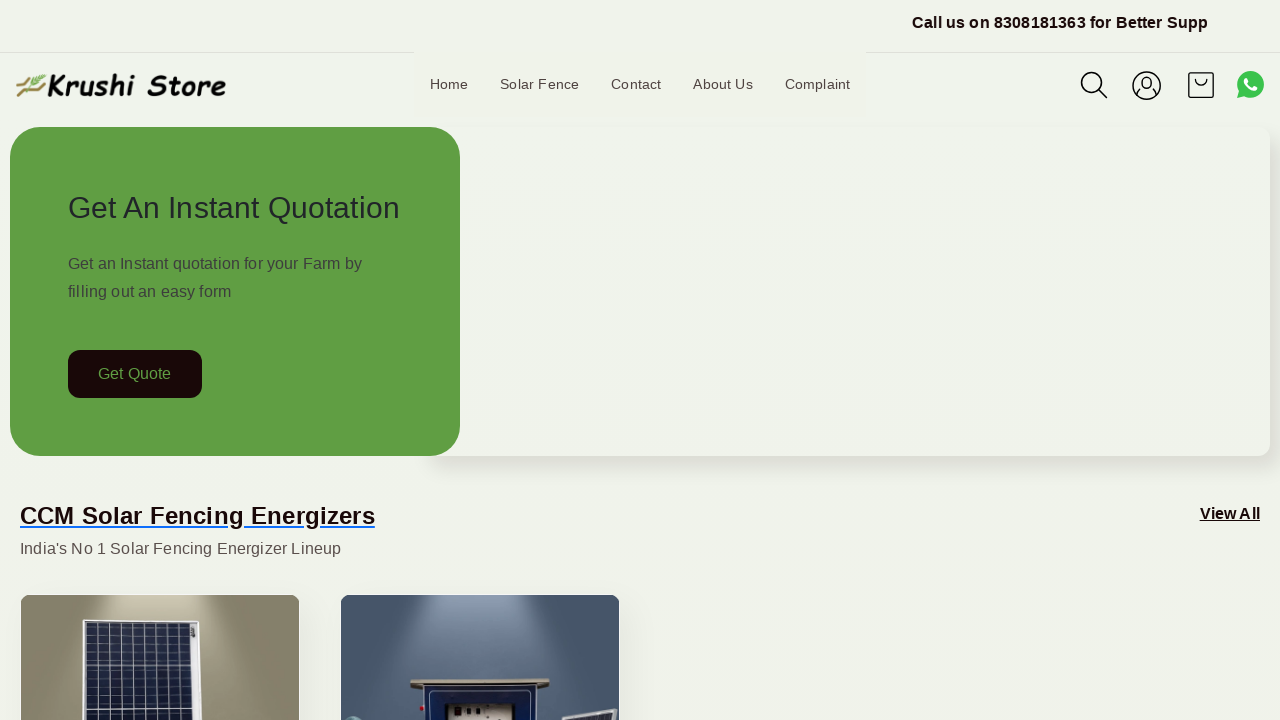

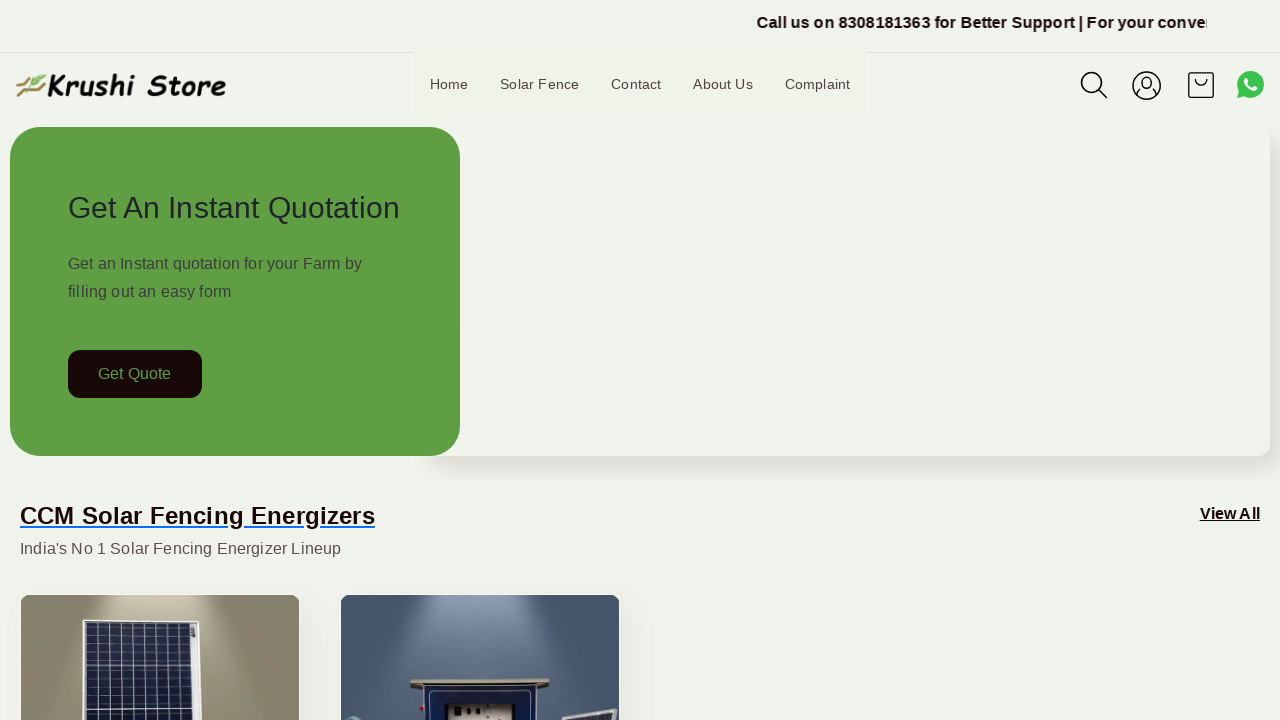